Tests hover menu navigation by clicking through nested dropdown menus to reach a secondary action

Starting URL: https://crossbrowsertesting.github.io/hover-menu.html

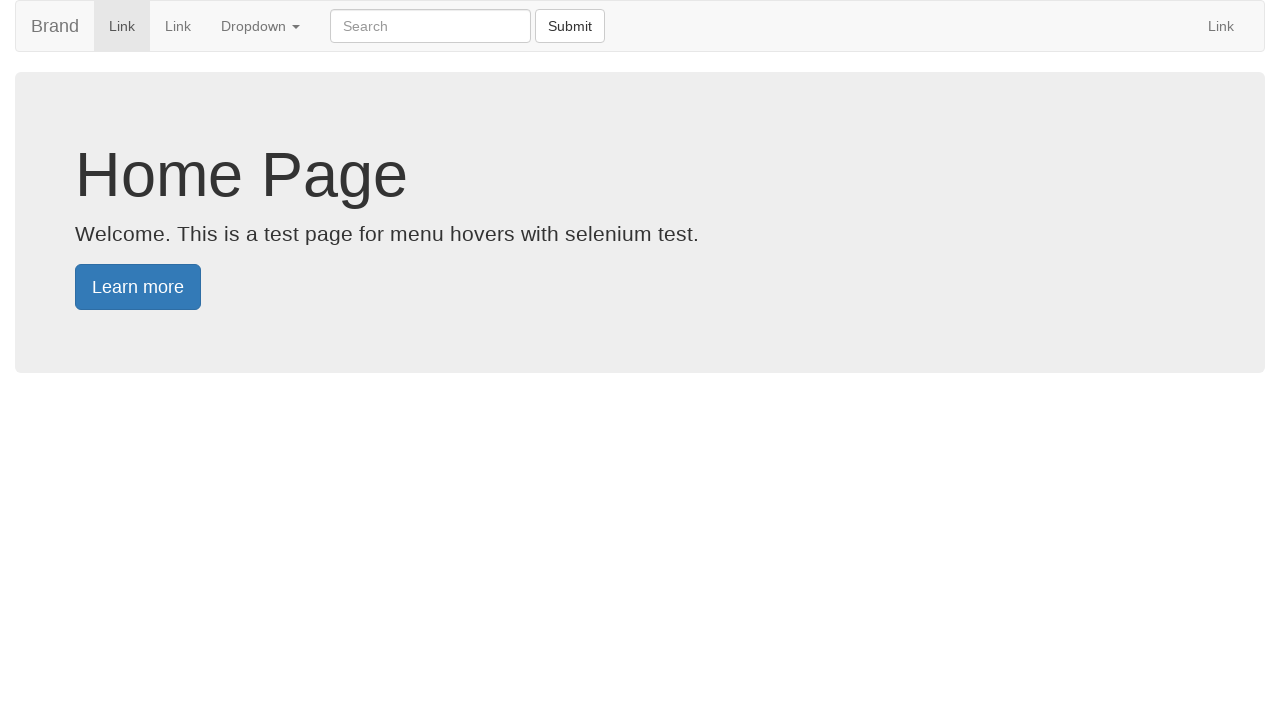

Clicked on Dropdown menu at (260, 26) on xpath=//a[contains(text(),'Dropdown ')]
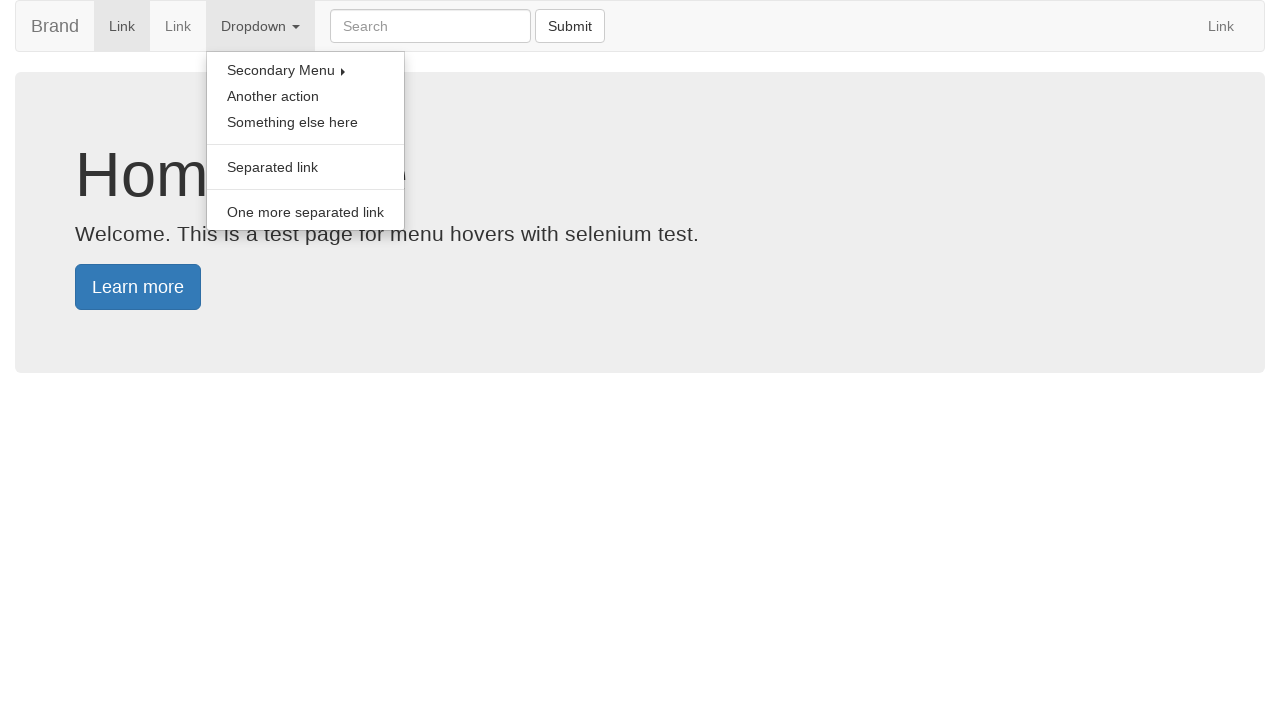

Waited for dropdown menu to expand
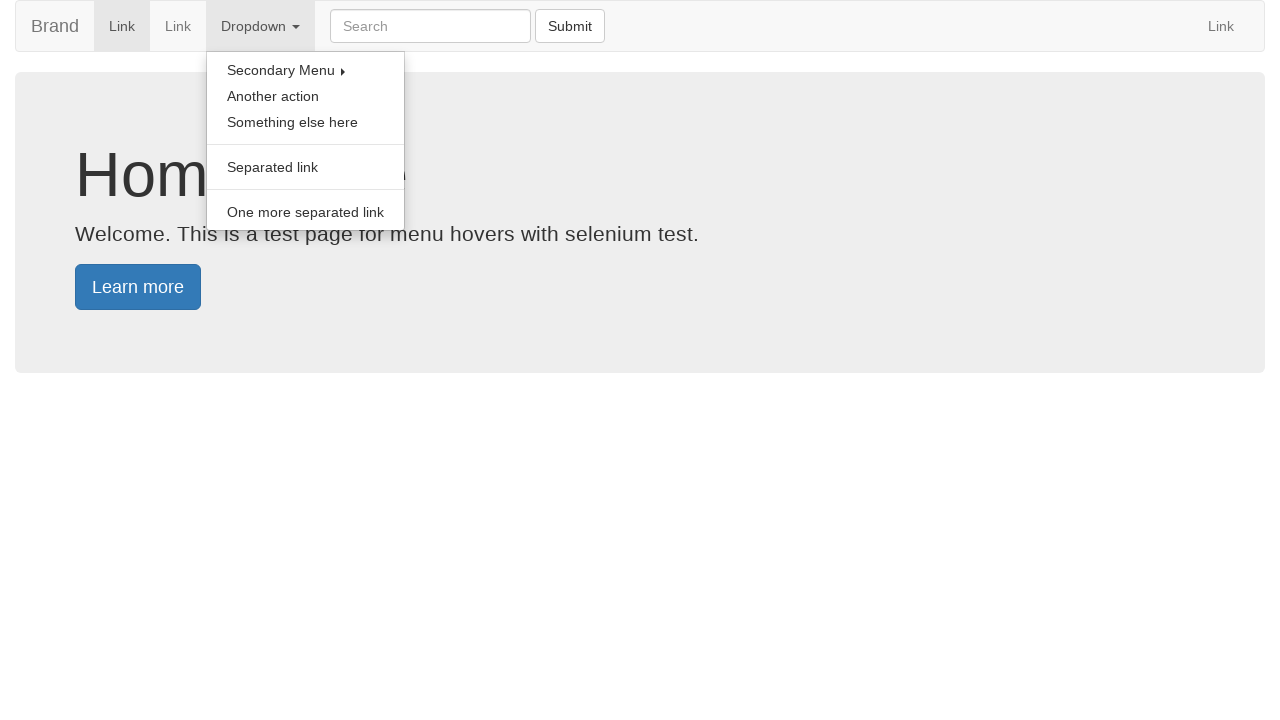

Clicked on Secondary Menu in dropdown at (306, 70) on xpath=//a[contains(text(),'Secondary Menu ')]
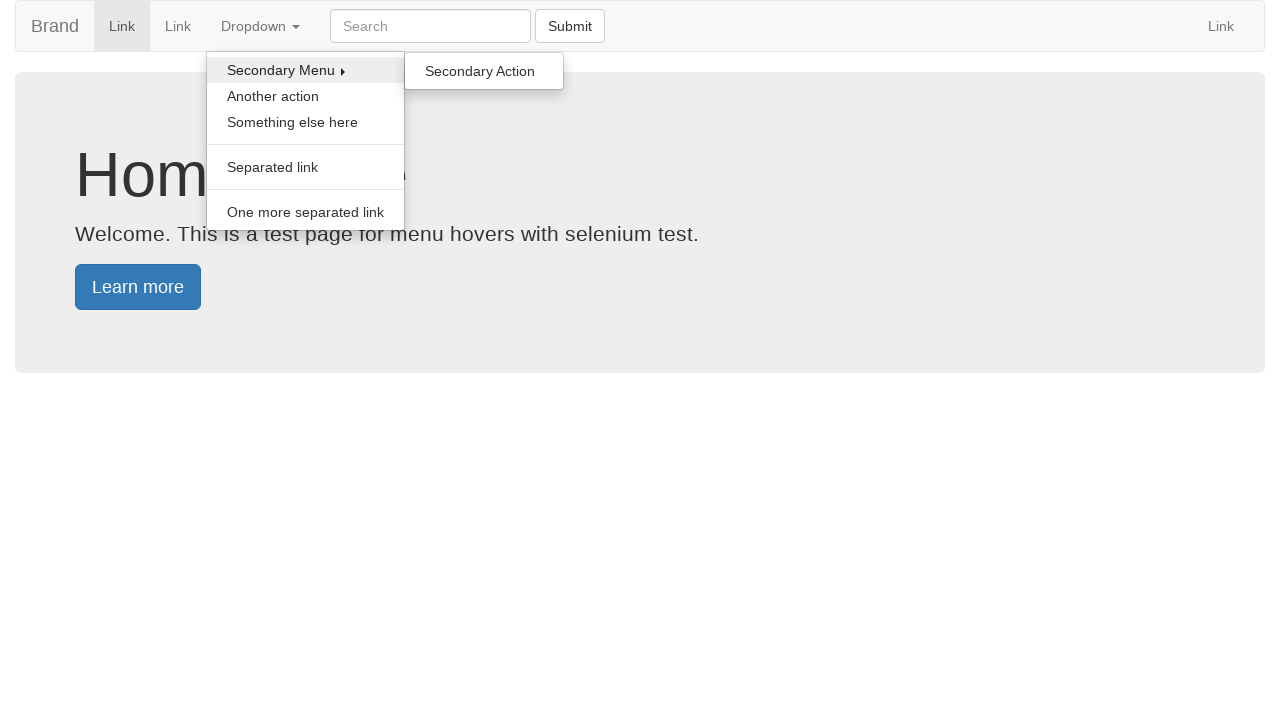

Waited for submenu to expand
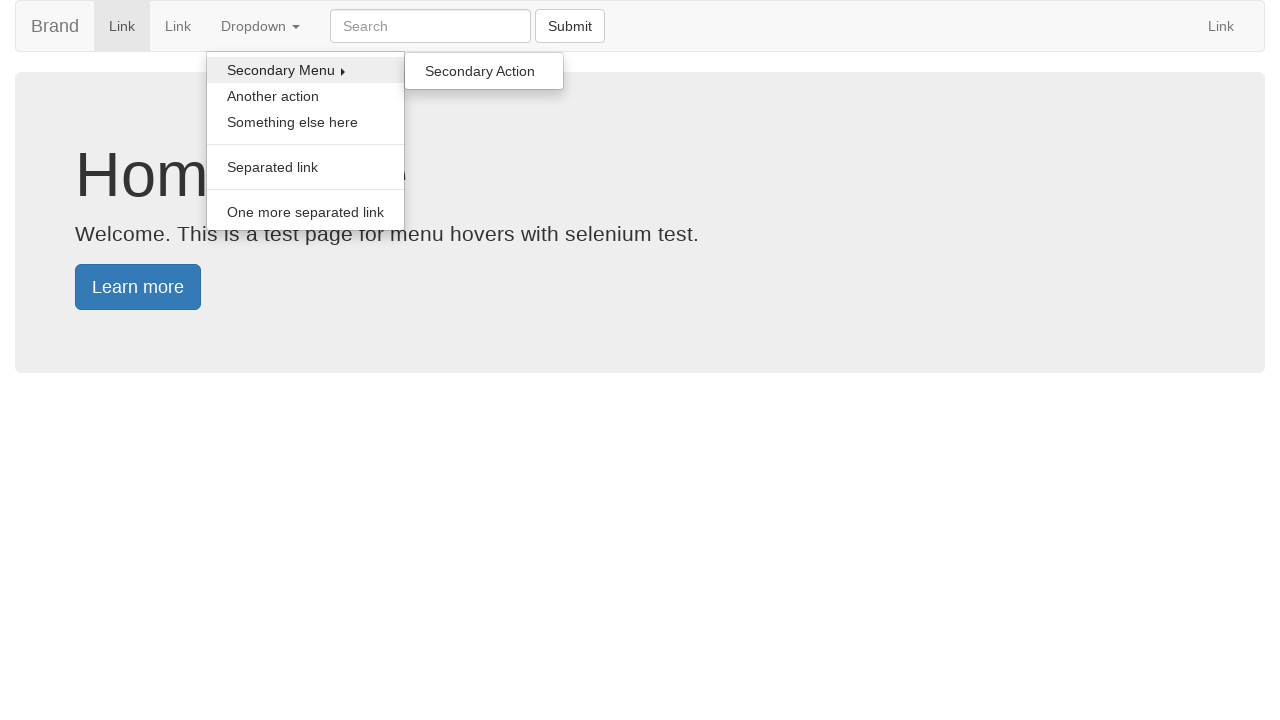

Clicked on Secondary Action in submenu at (484, 71) on xpath=//a[contains(text(),'Secondary Action')]
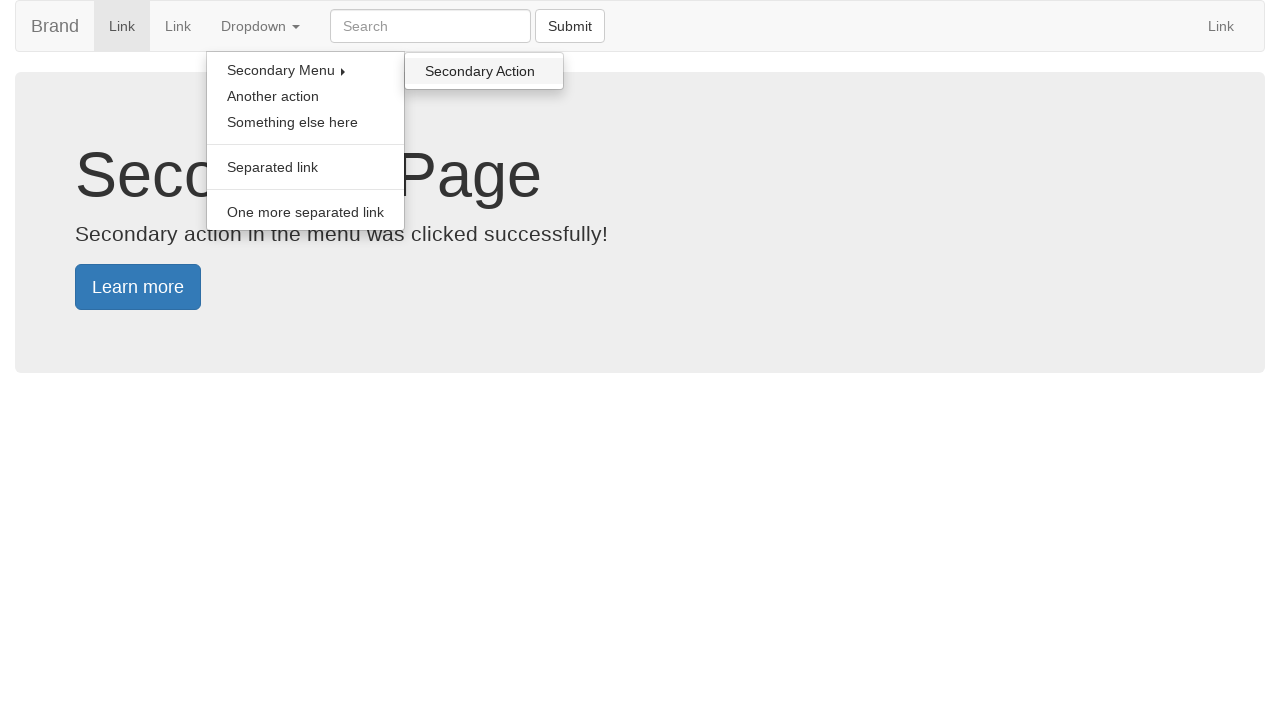

Result page loaded with secondary-clicked jumbotron
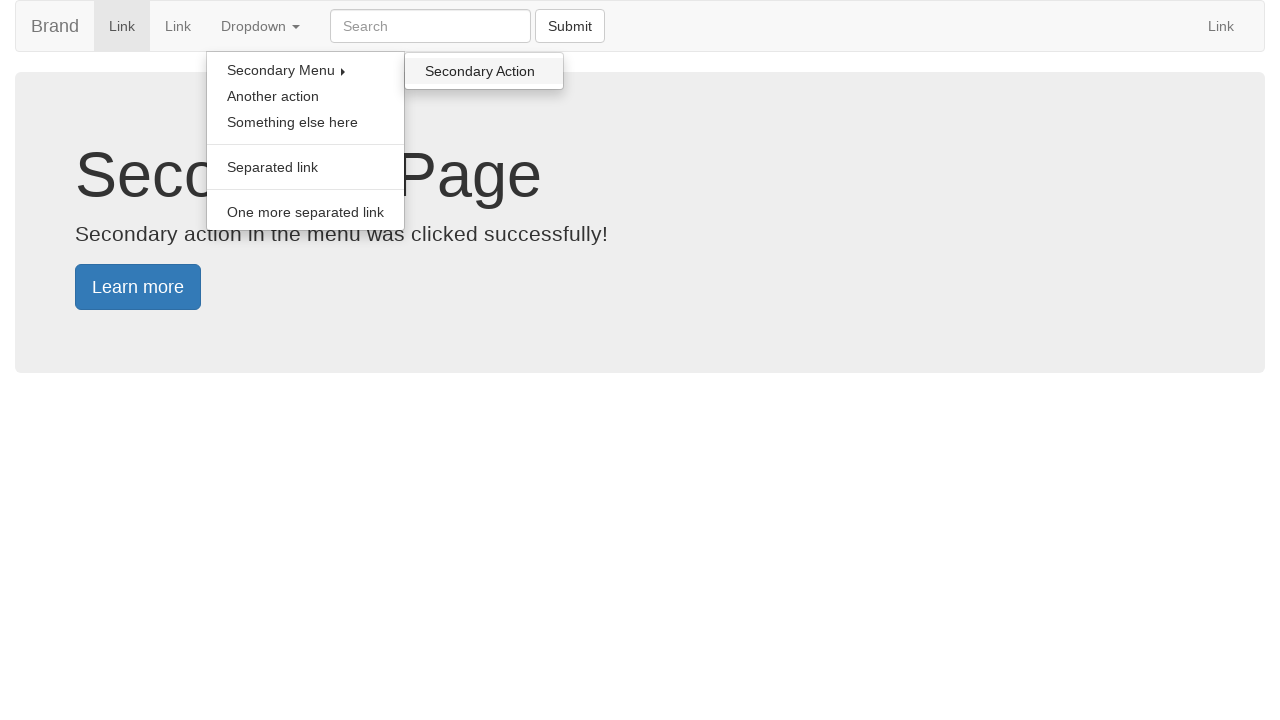

Retrieved text from result: 'Secondary Page'
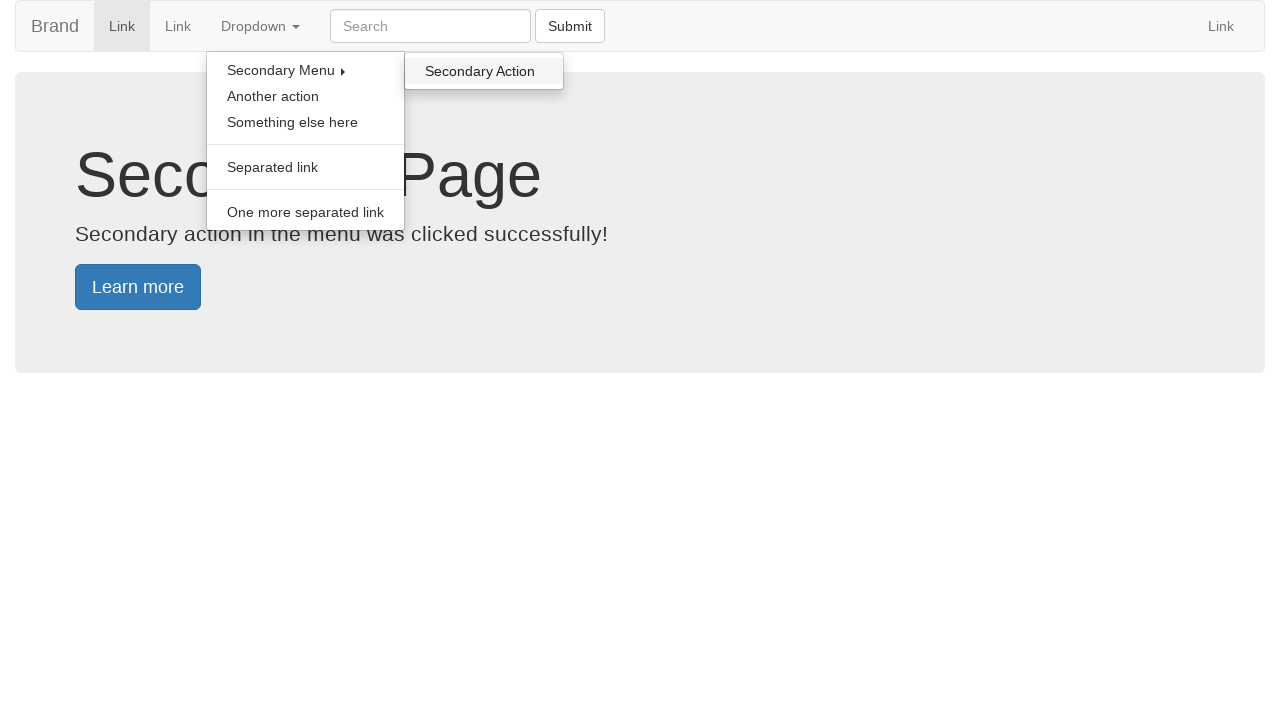

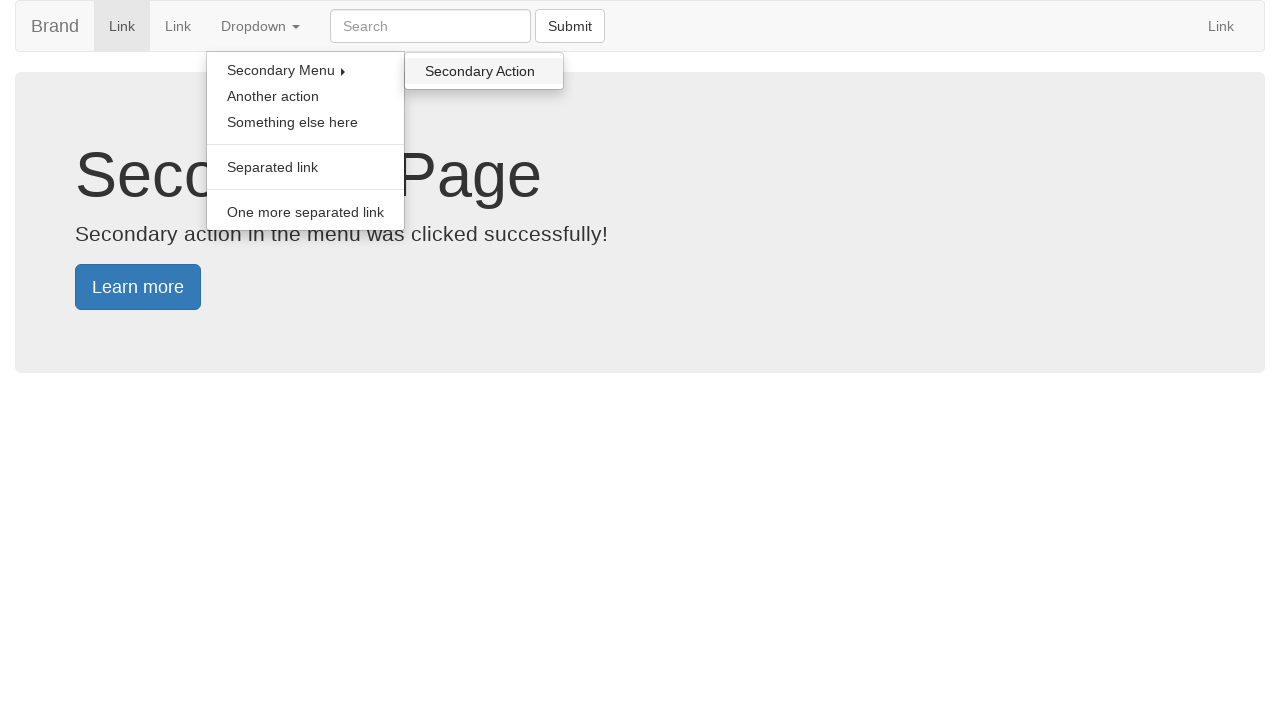